Tests a simple form submission by filling in first name, last name, city, and country fields, then clicking the submit button.

Starting URL: http://suninjuly.github.io/simple_form_find_task.html

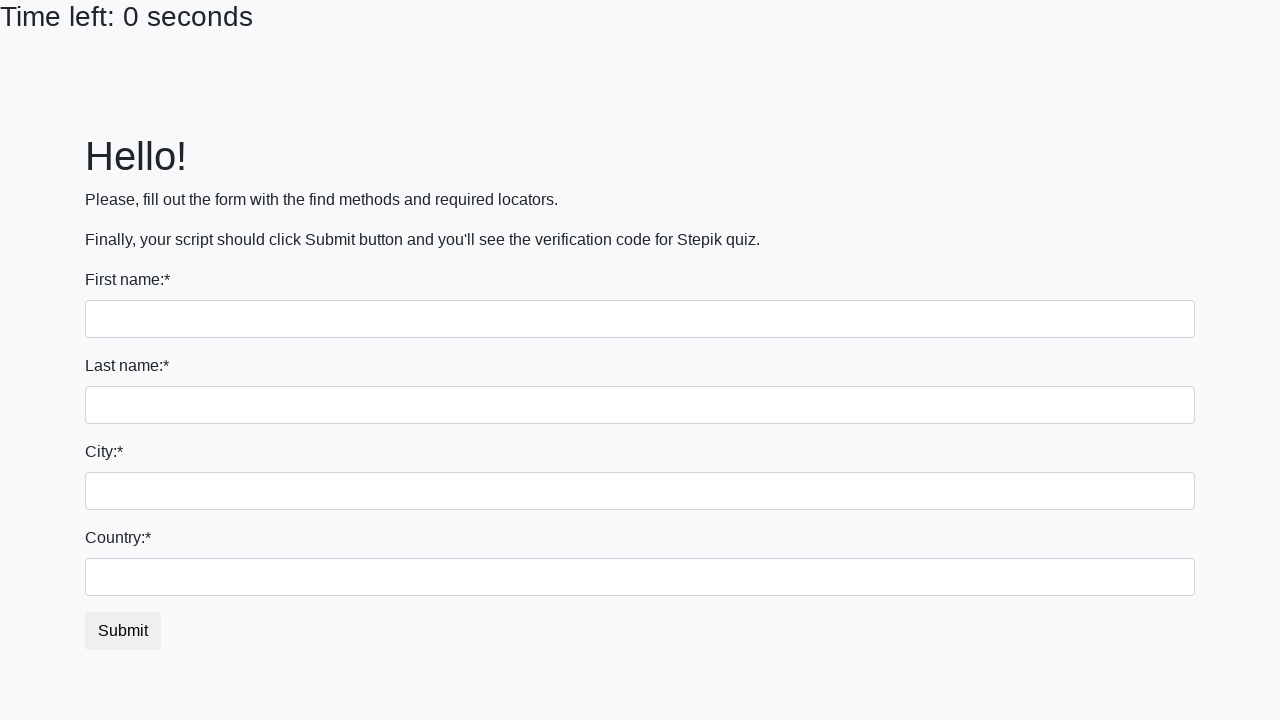

Filled first name field with 'Ivan' on input
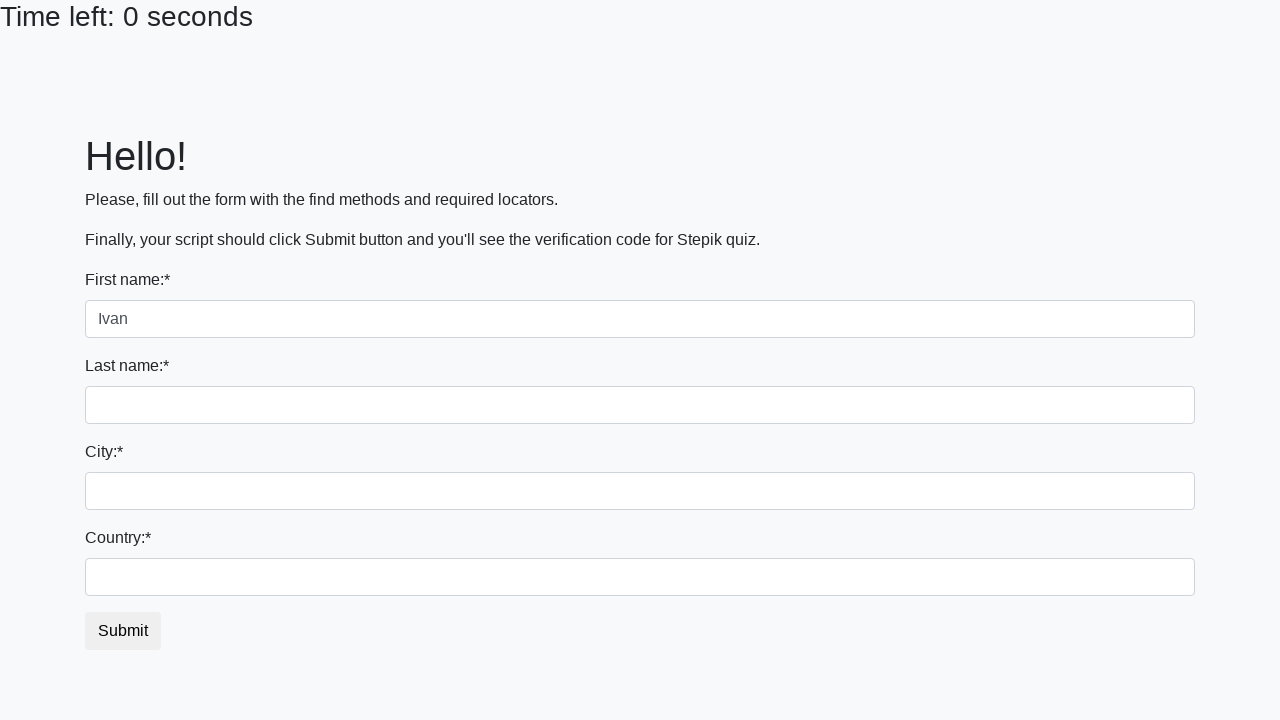

Filled last name field with 'Petrov' on input[name='last_name']
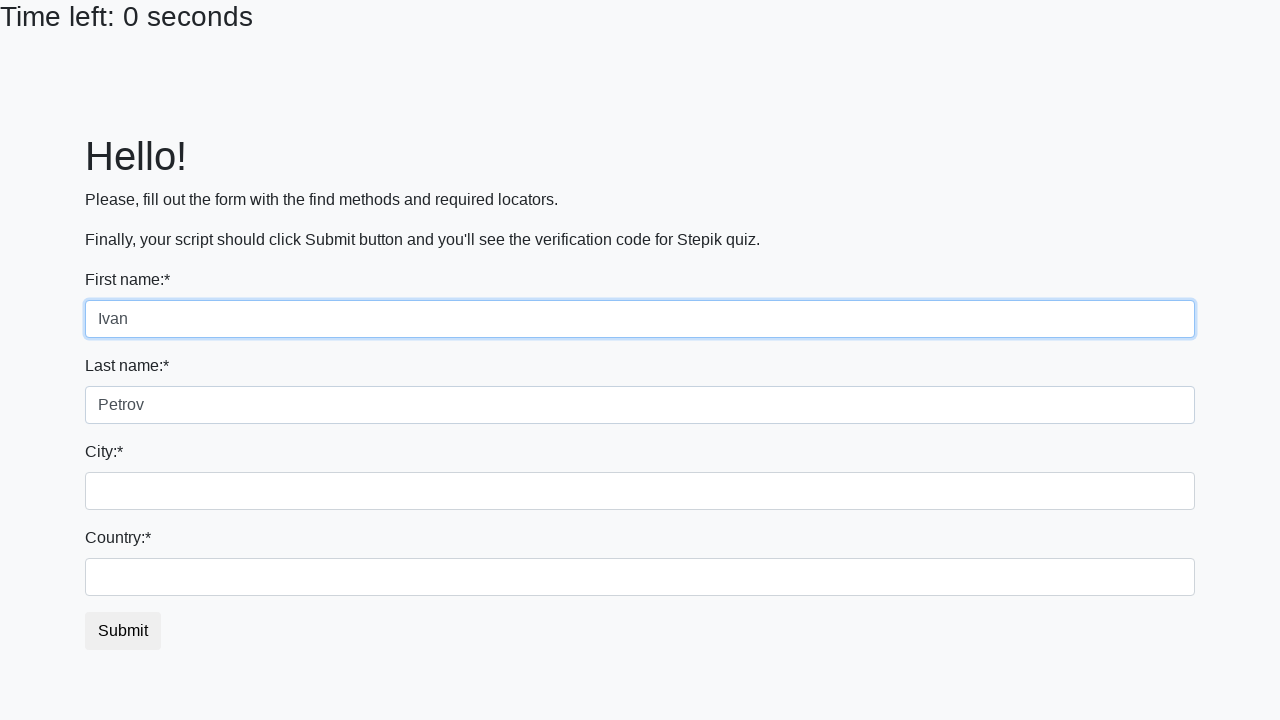

Filled city field with 'Smolensk' on .form-control.city
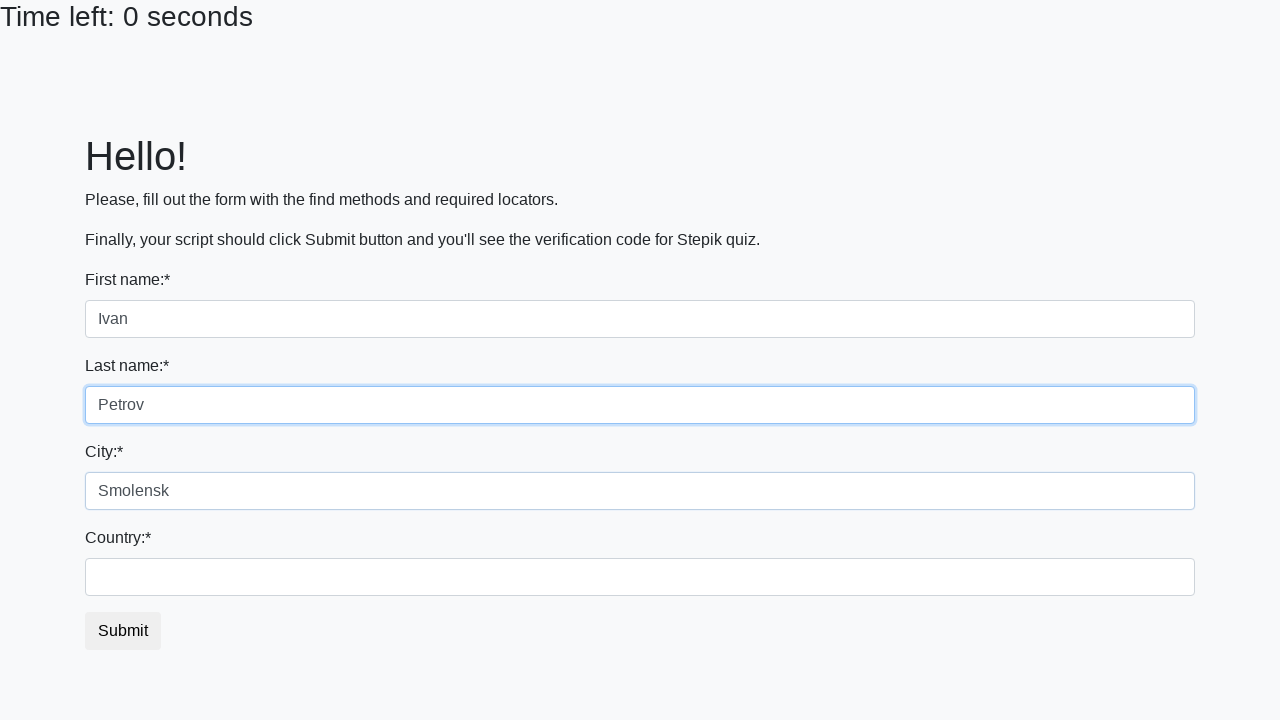

Filled country field with 'Russia' on #country
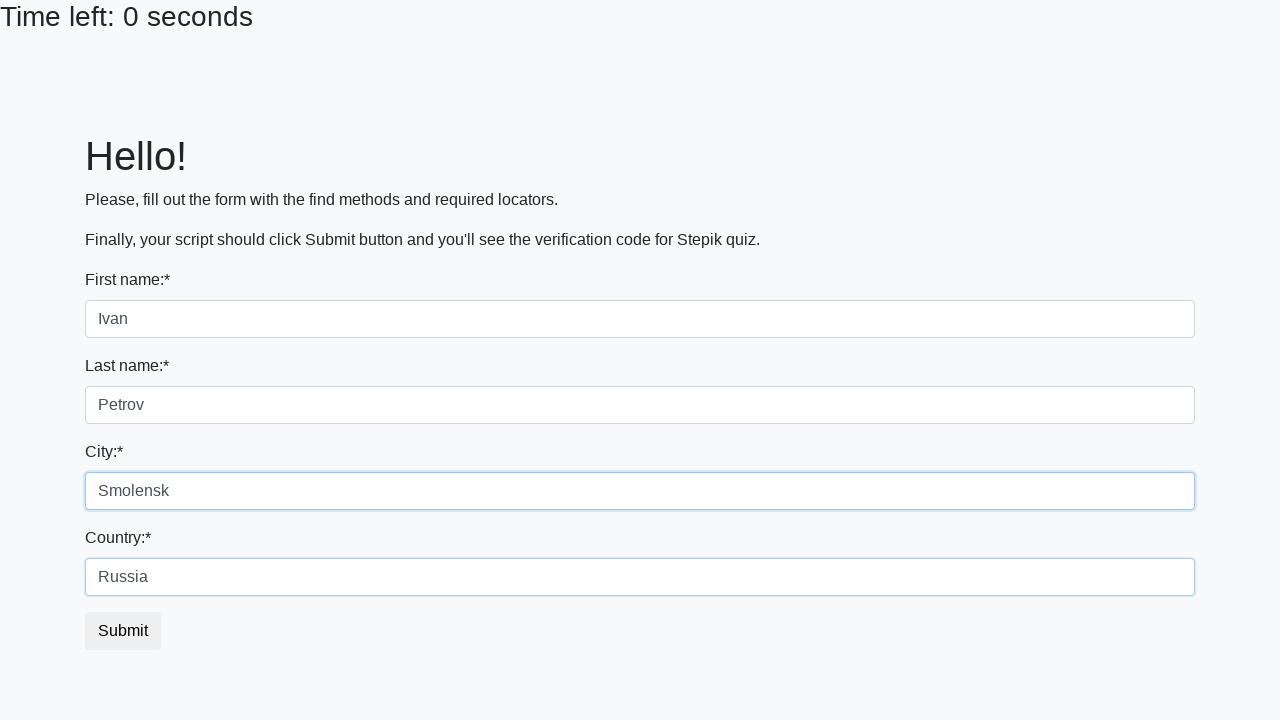

Clicked submit button to complete form submission at (123, 631) on button.btn
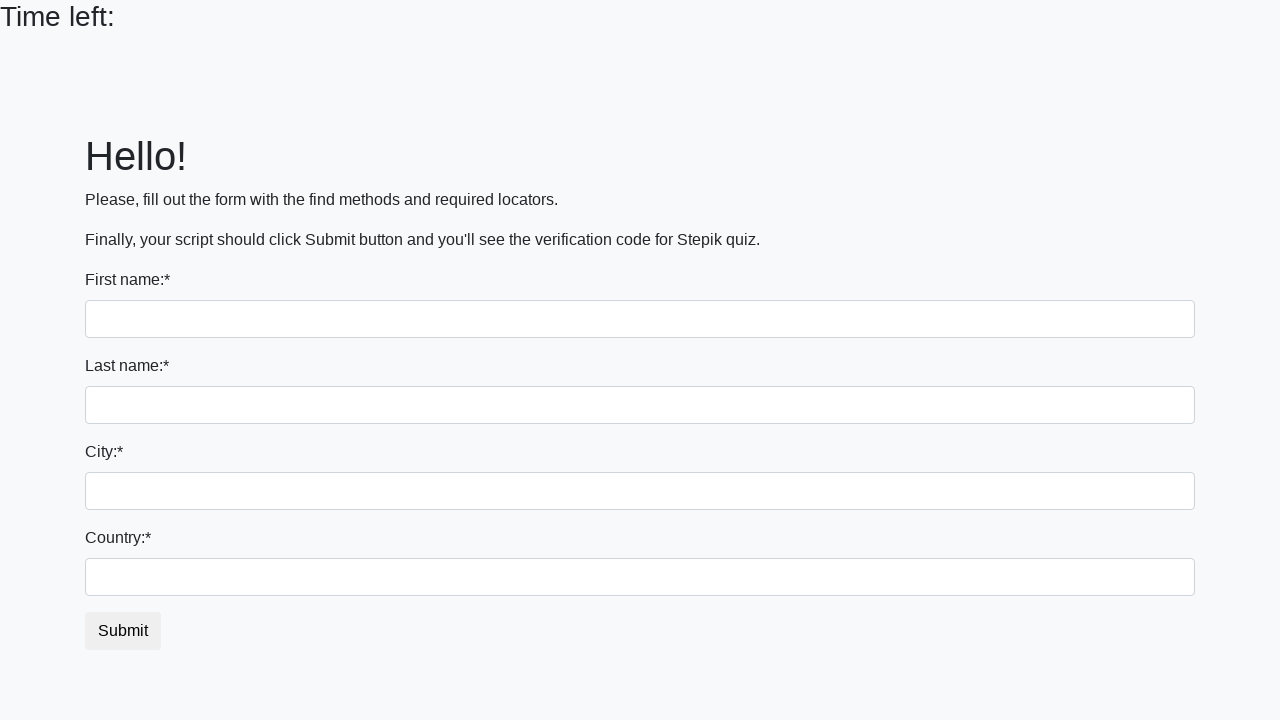

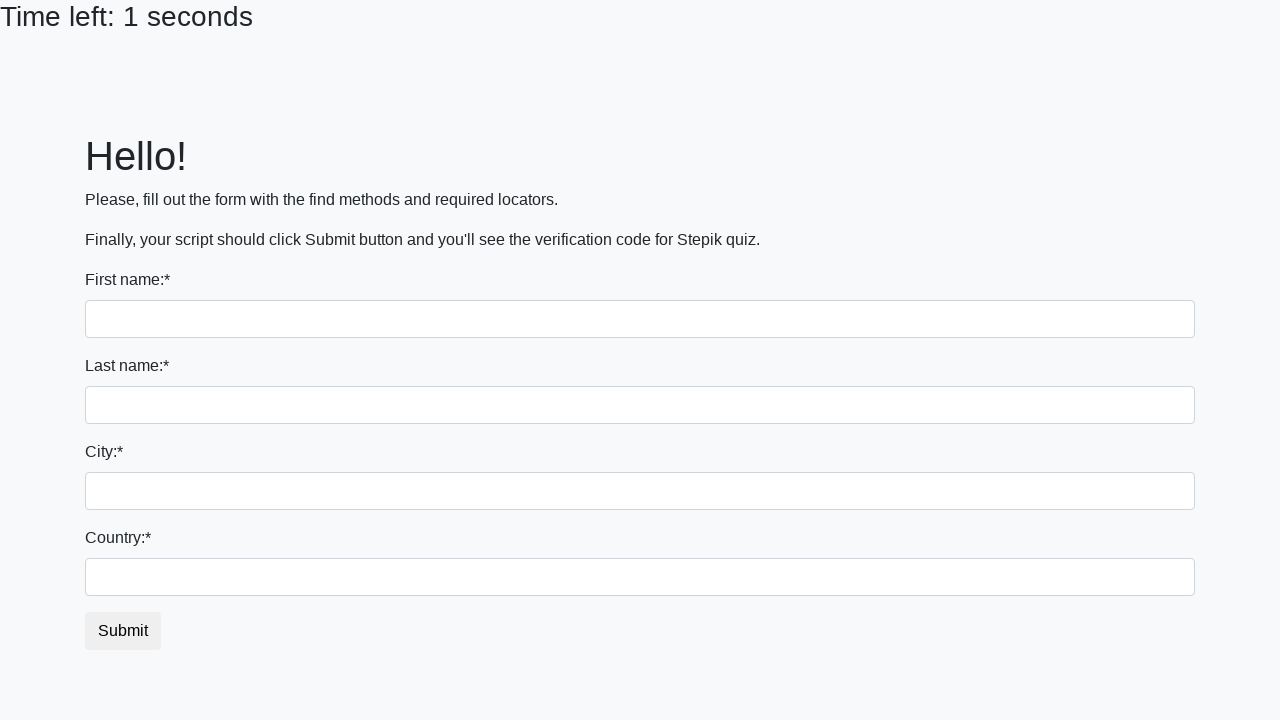